Tests that todo data persists after page reload

Starting URL: https://demo.playwright.dev/todomvc

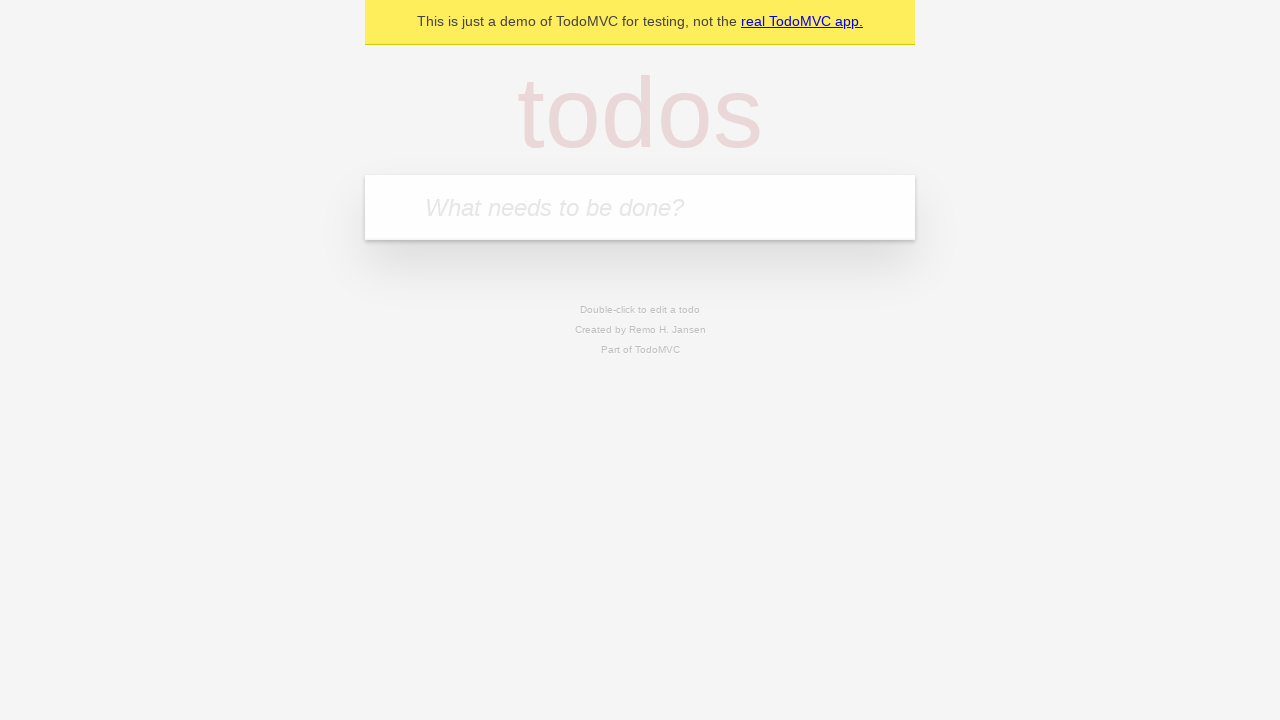

Located the todo input field
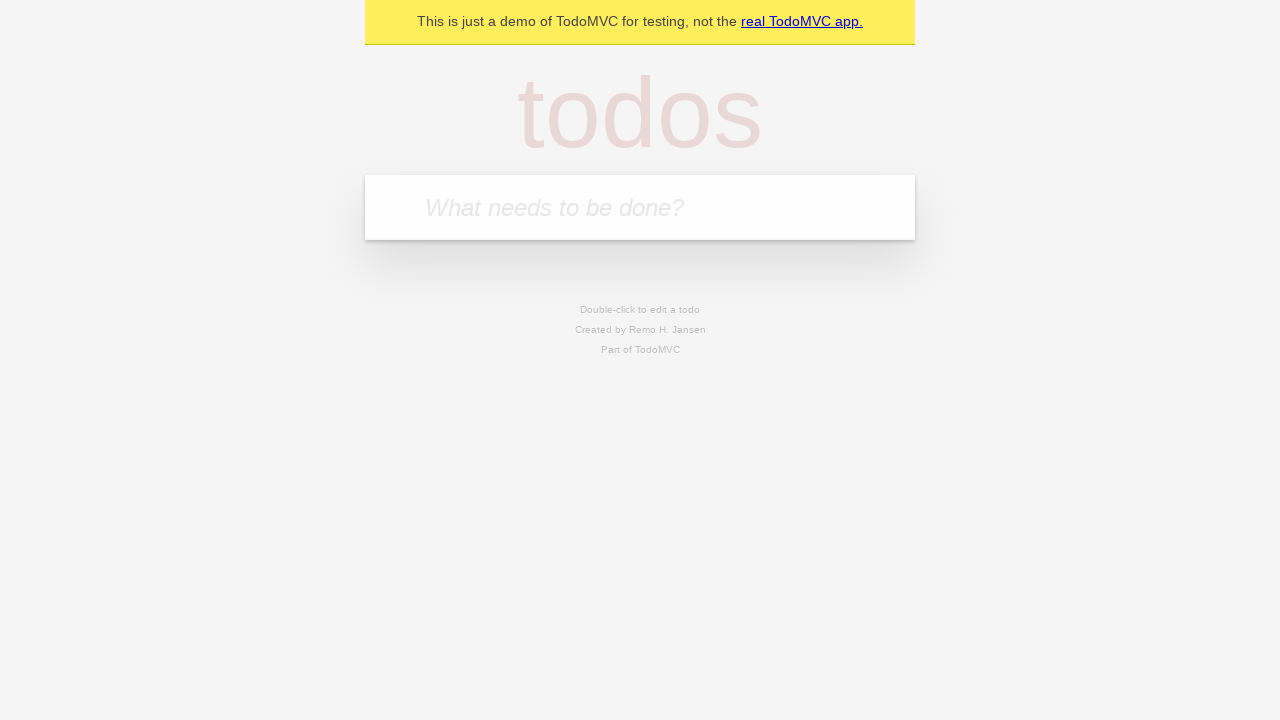

Filled todo input with 'buy some cheese' on internal:attr=[placeholder="What needs to be done?"i]
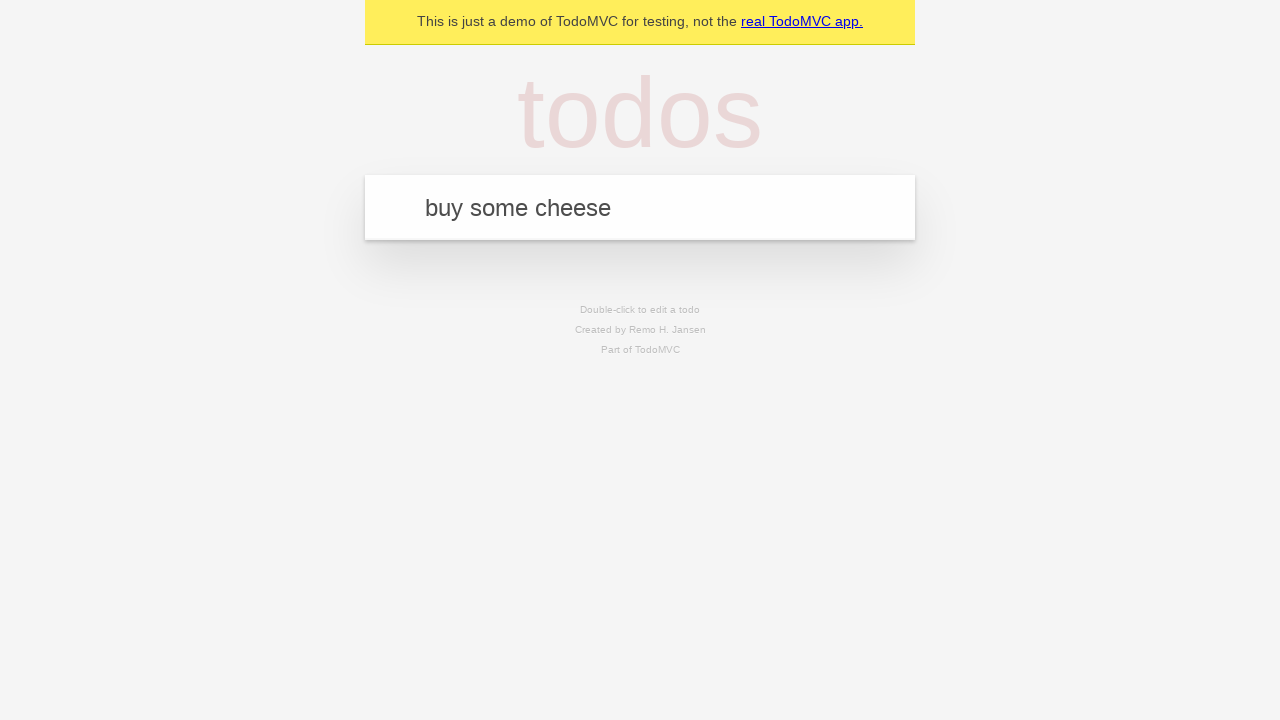

Pressed Enter to create first todo item on internal:attr=[placeholder="What needs to be done?"i]
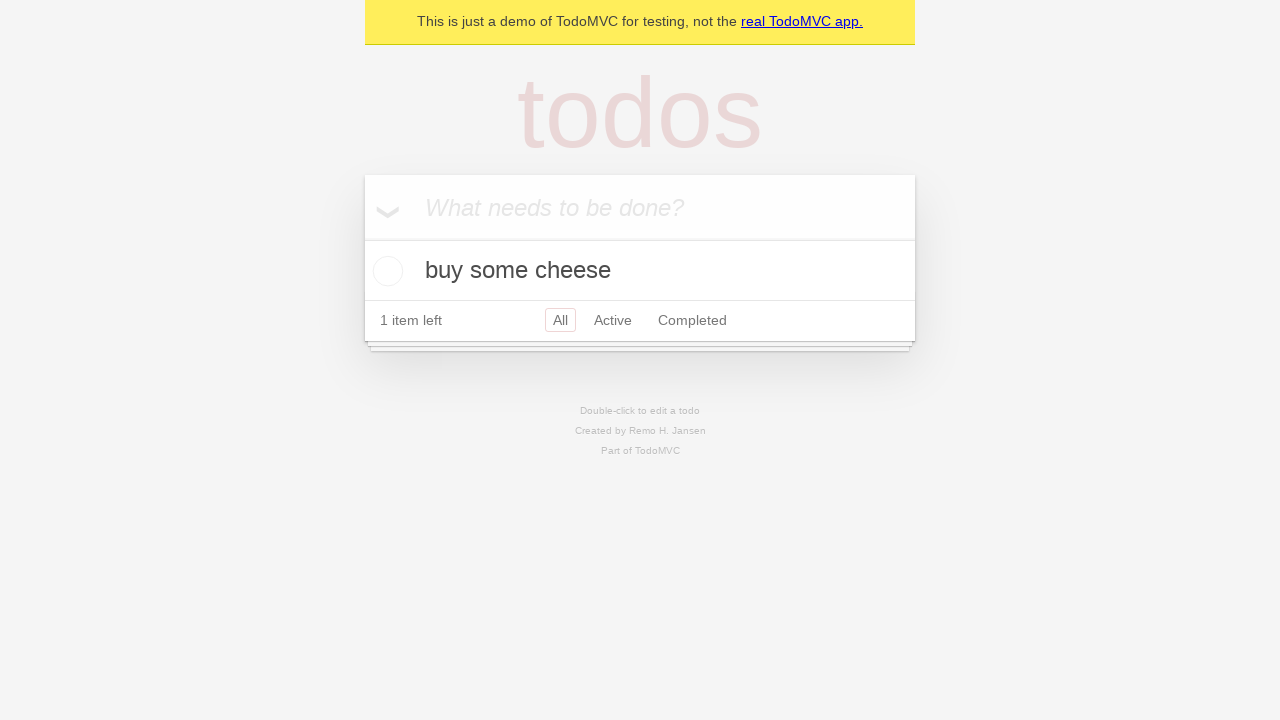

Filled todo input with 'feed the cat' on internal:attr=[placeholder="What needs to be done?"i]
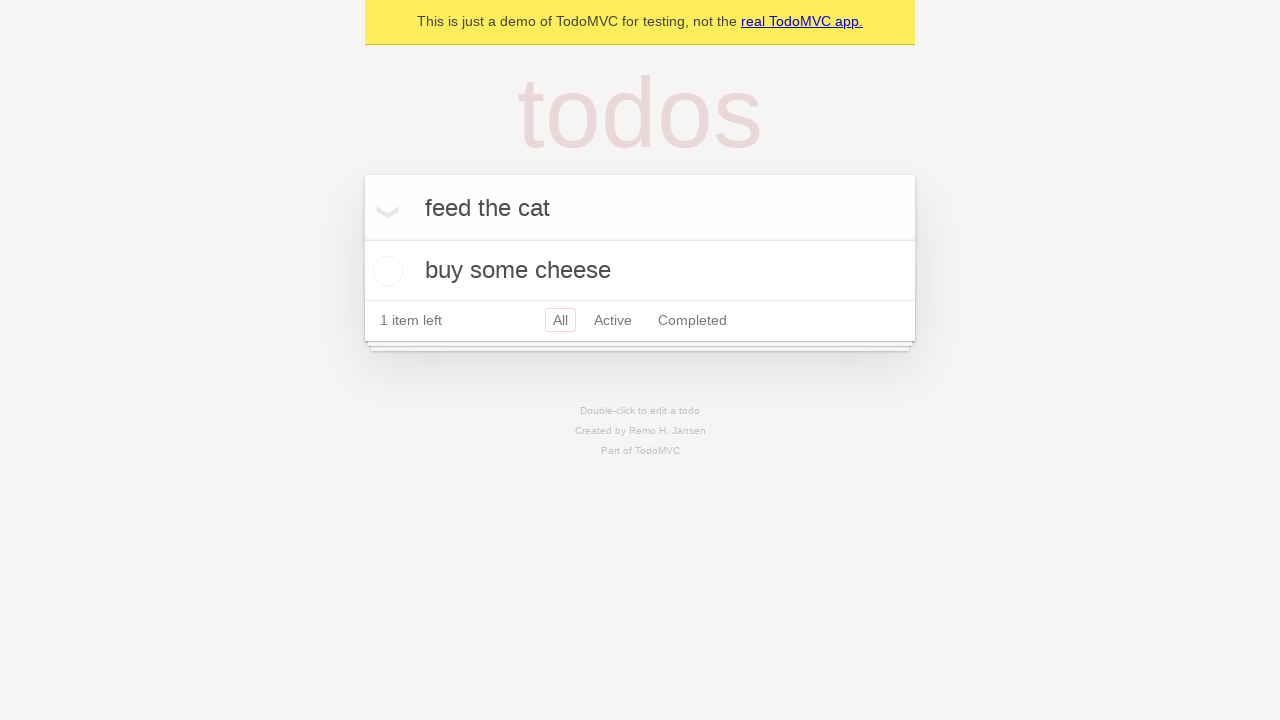

Pressed Enter to create second todo item on internal:attr=[placeholder="What needs to be done?"i]
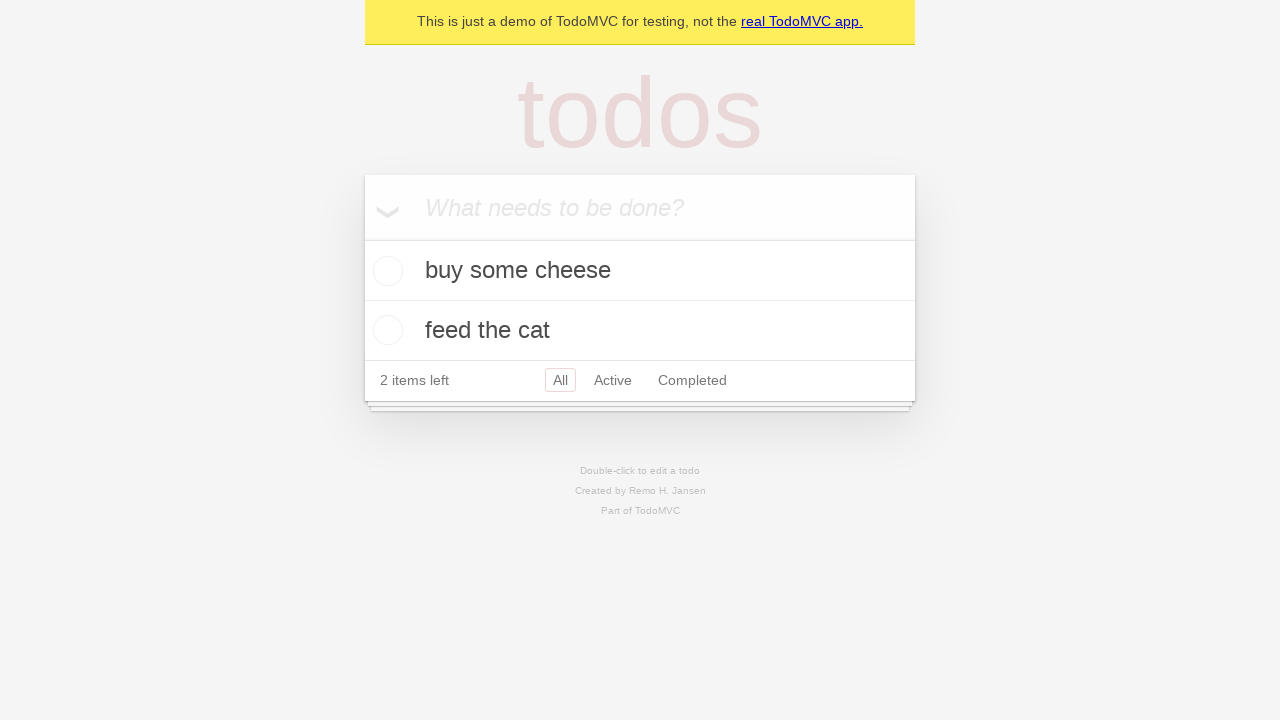

Waited for both todo items to be created
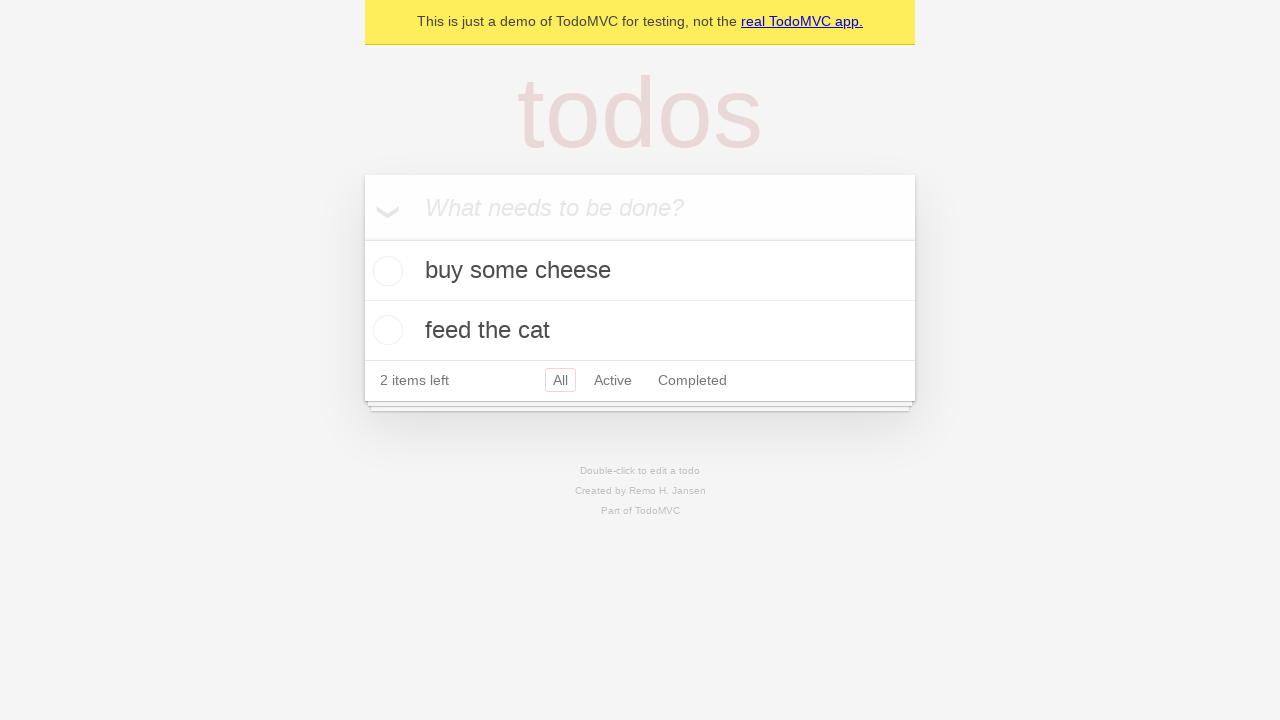

Located all todo items
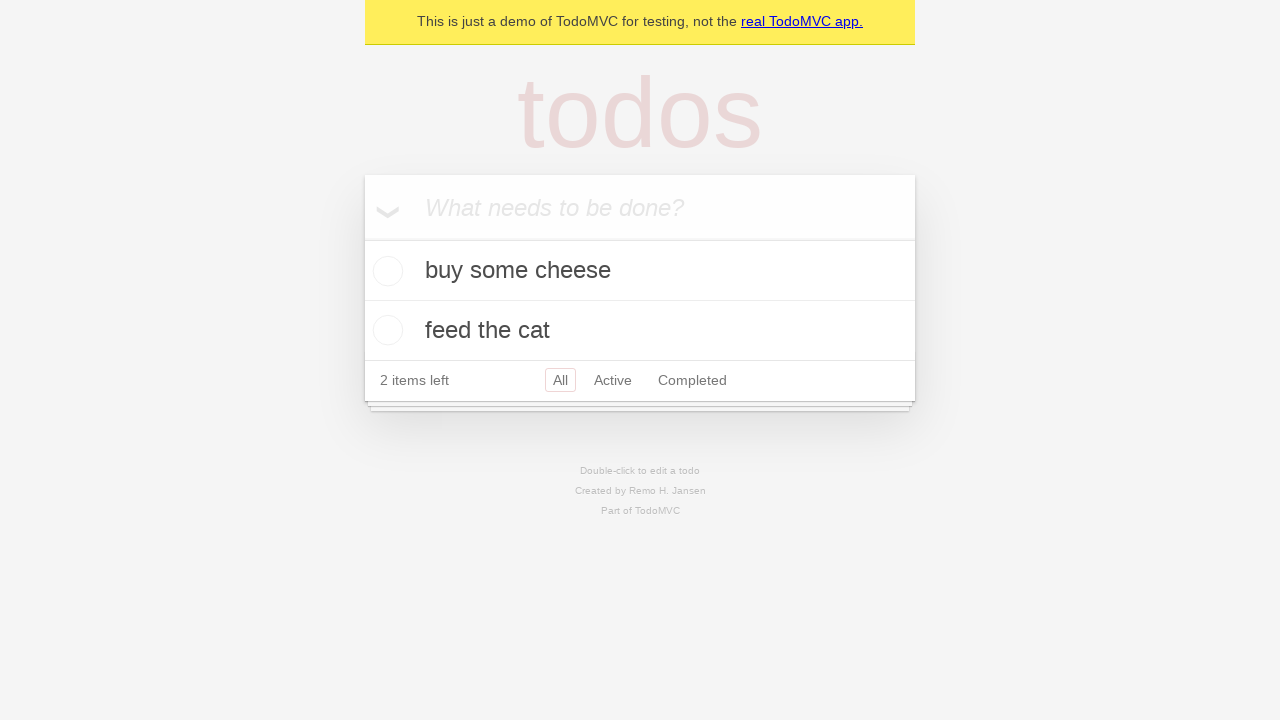

Located checkbox for first todo item
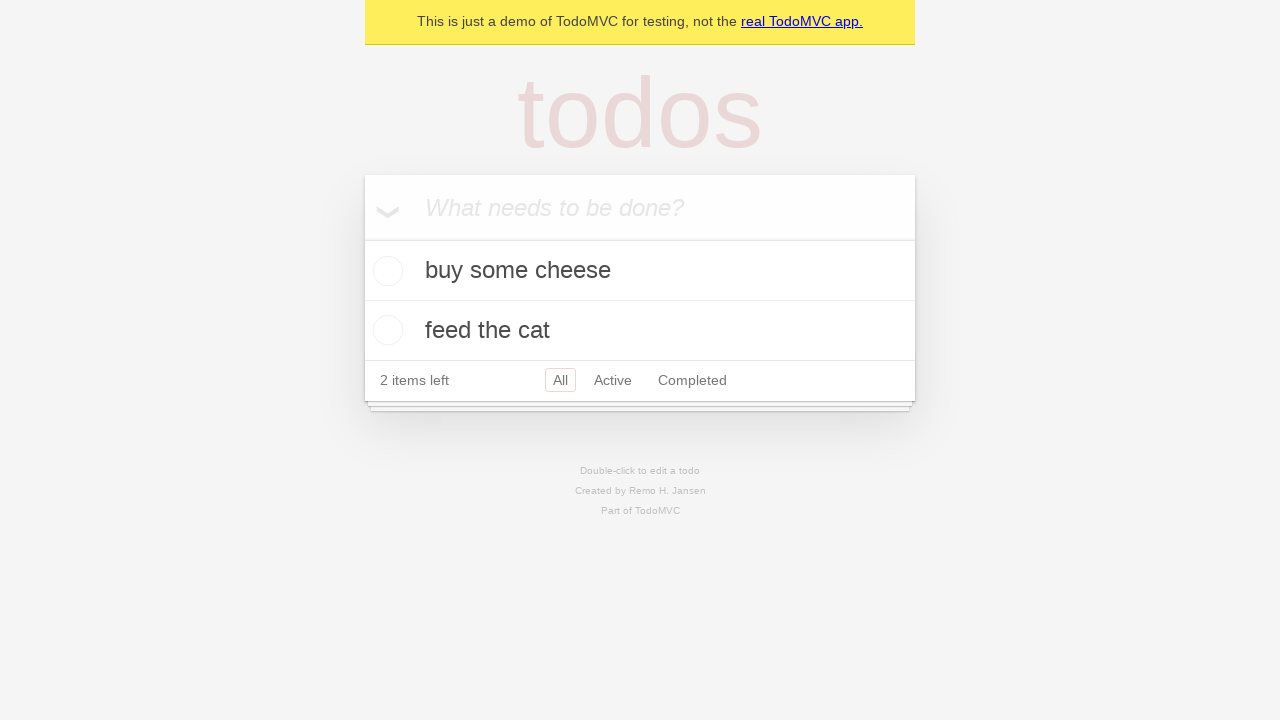

Checked the first todo item at (385, 271) on internal:testid=[data-testid="todo-item"s] >> nth=0 >> internal:role=checkbox
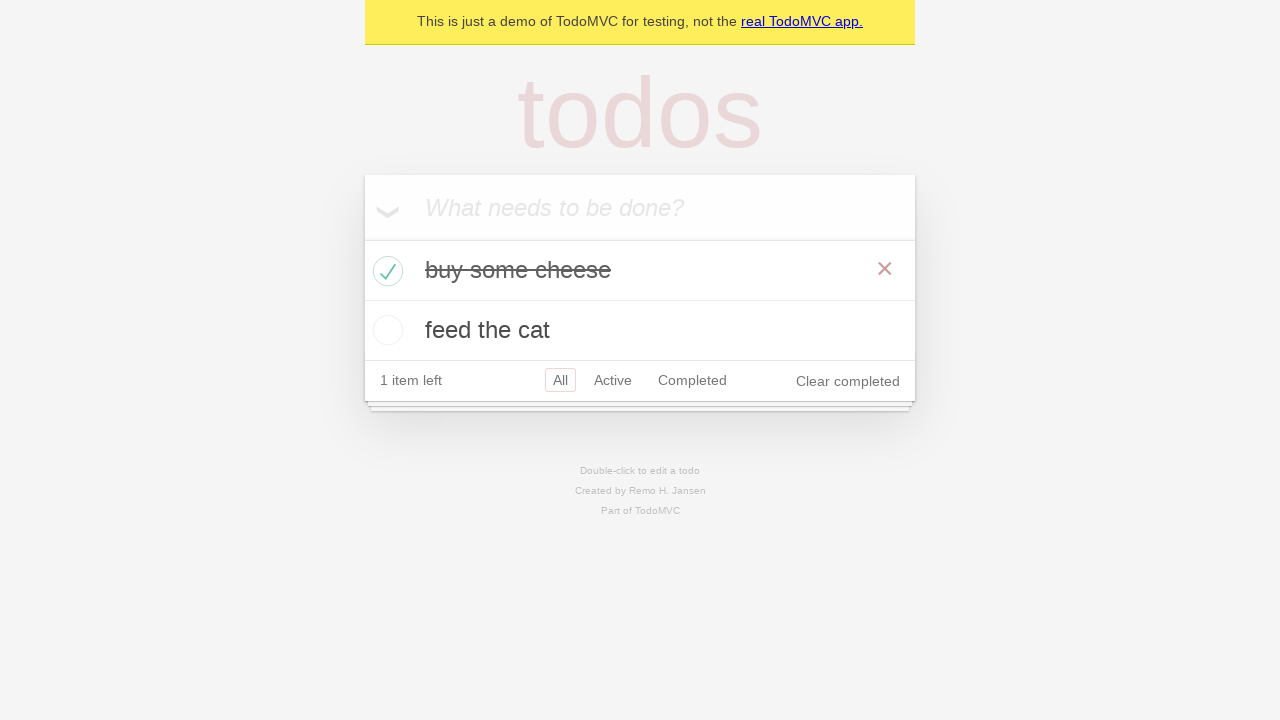

Reloaded the page
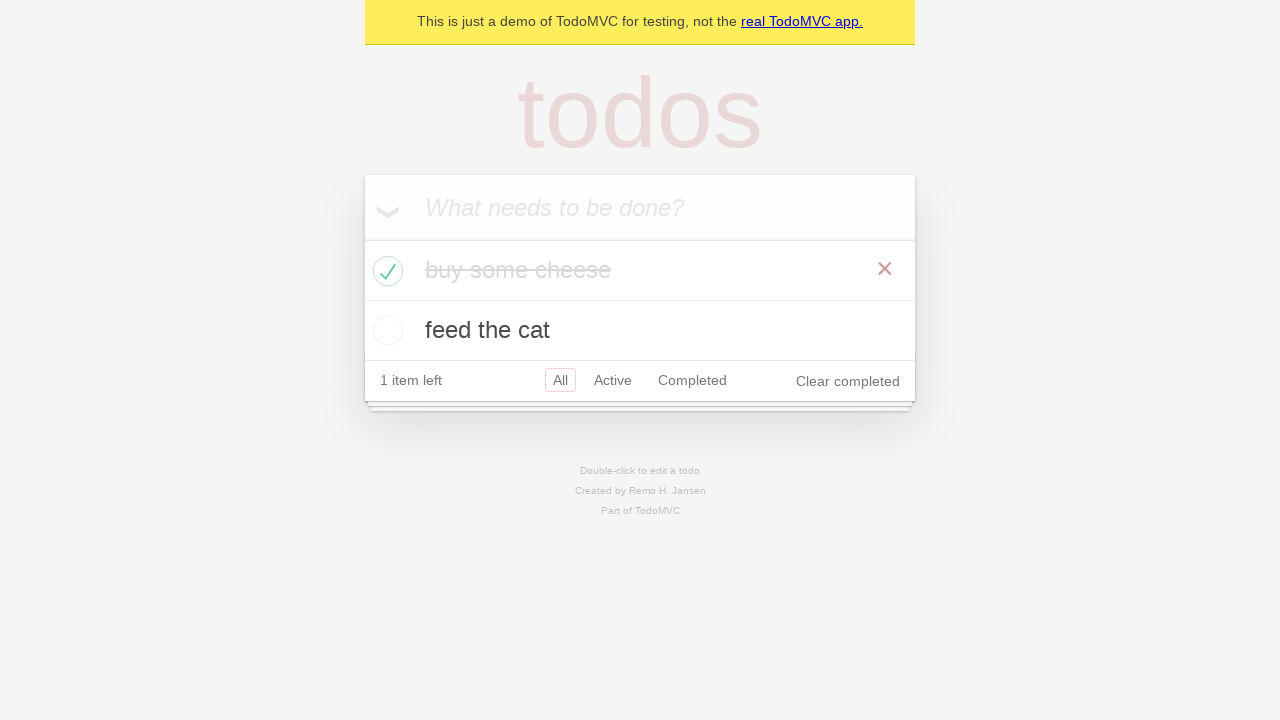

Verified that both todo items persisted after page reload
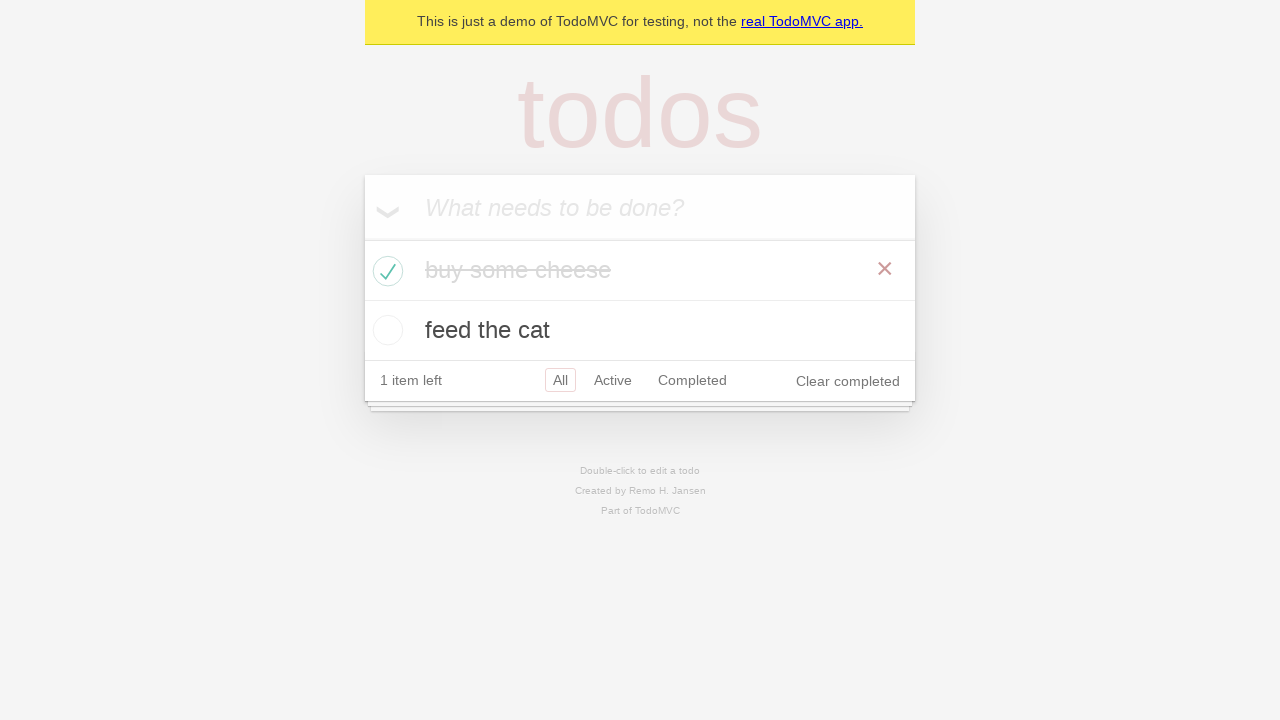

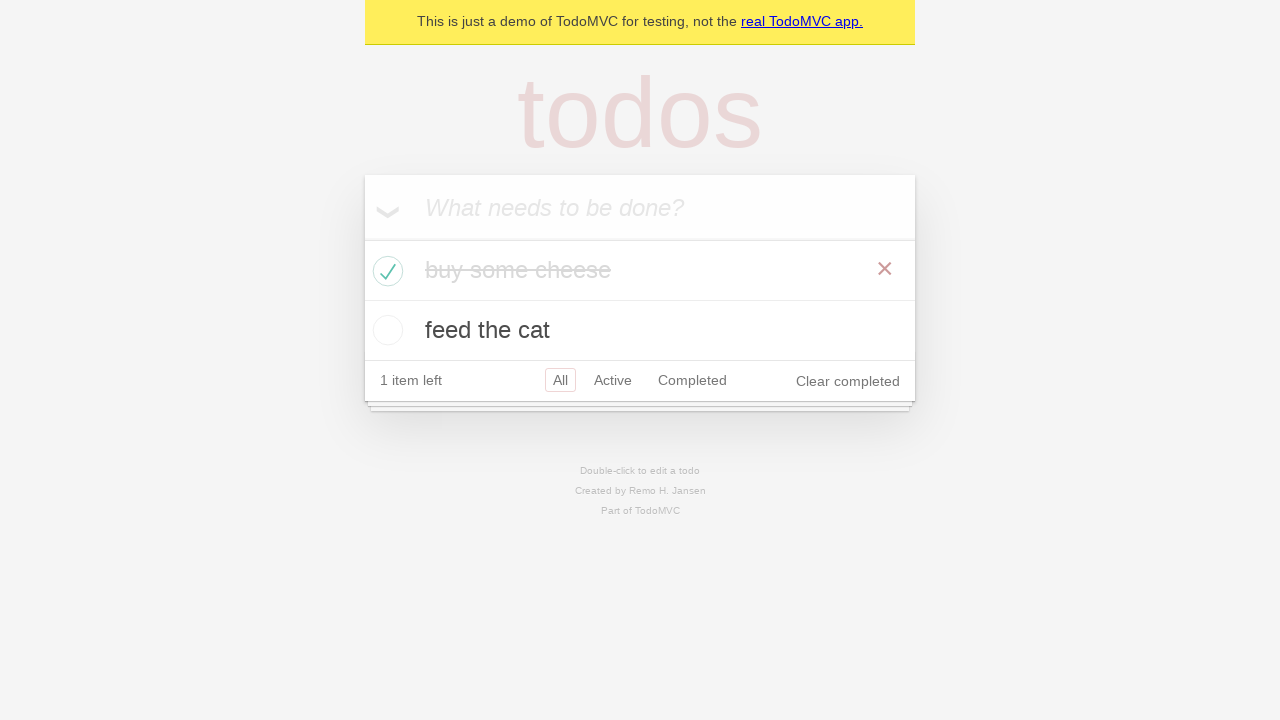